Tests autocomplete functionality by navigating to autocomplete page, typing in search box and selecting from suggestions

Starting URL: https://demo.automationtesting.in/Register.html

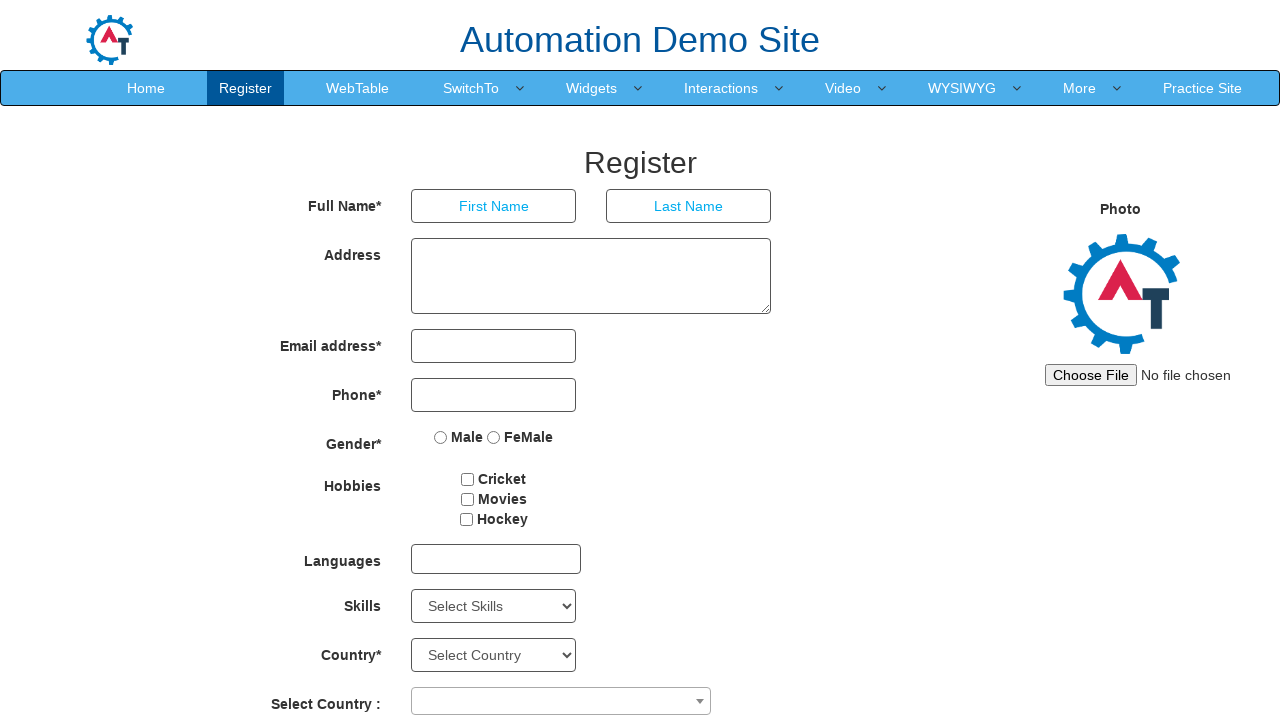

Set viewport size to 1024x768
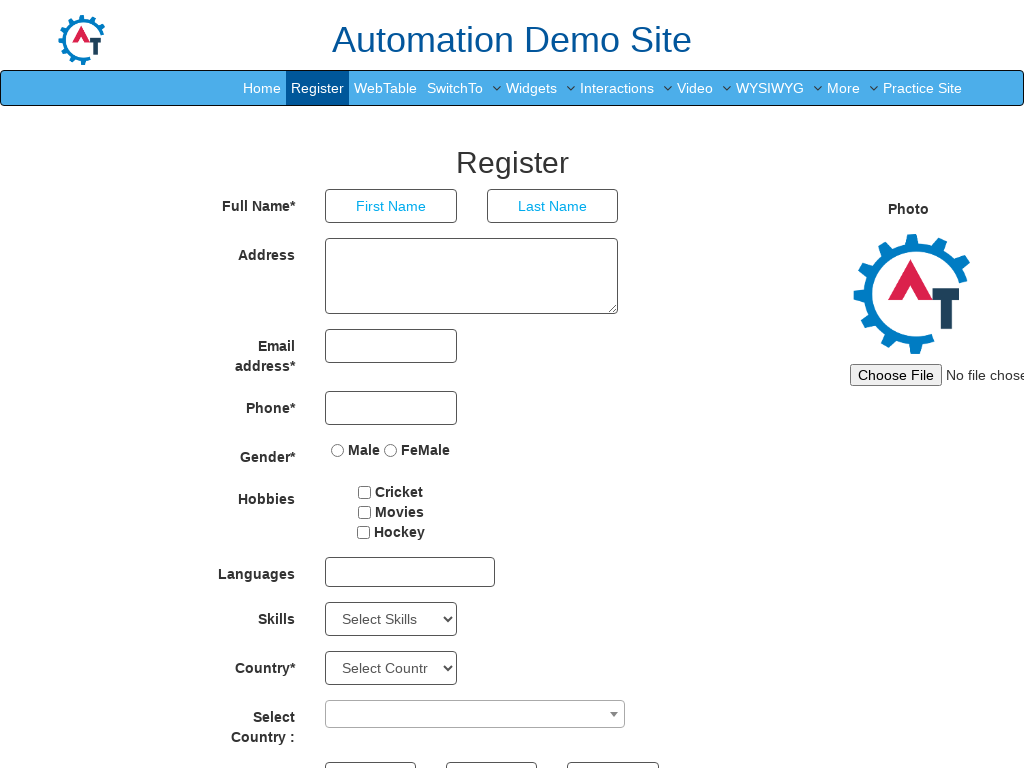

Clicked dropdown toggle to open menu at (532, 88) on :nth-child(5) > .dropdown-toggle
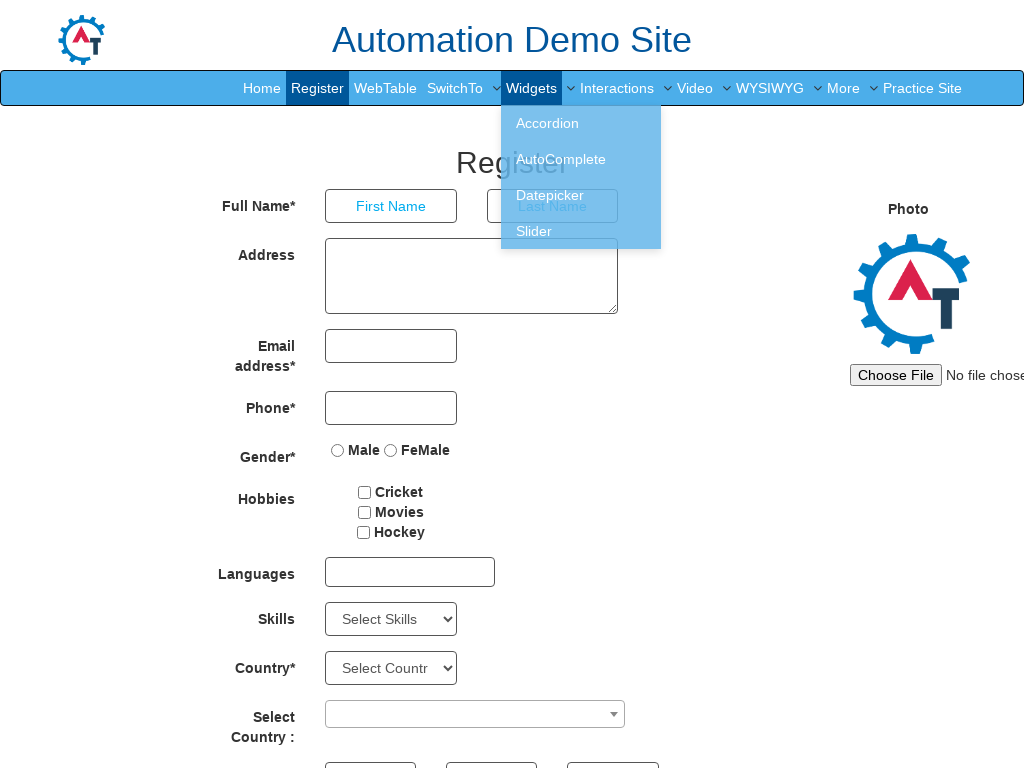

Clicked on autocomplete menu item from dropdown at (581, 159) on #header > nav > div > div.navbar-collapse.collapse.navbar-right > ul > li:nth-ch
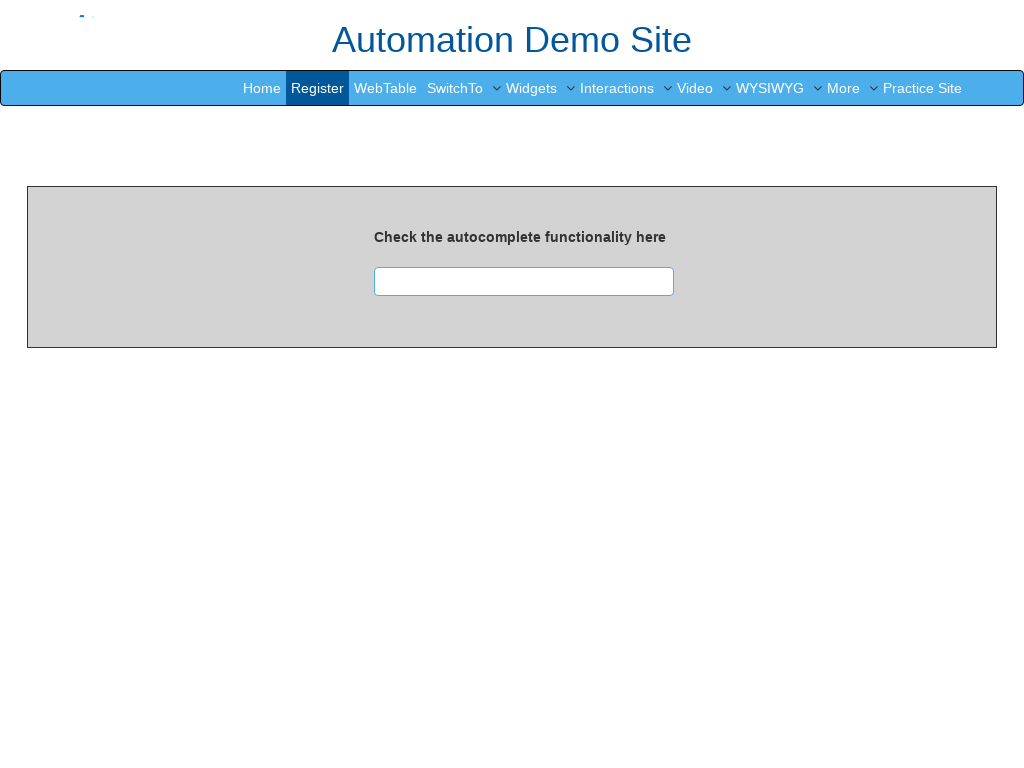

Waited 3 seconds for autocomplete page to load
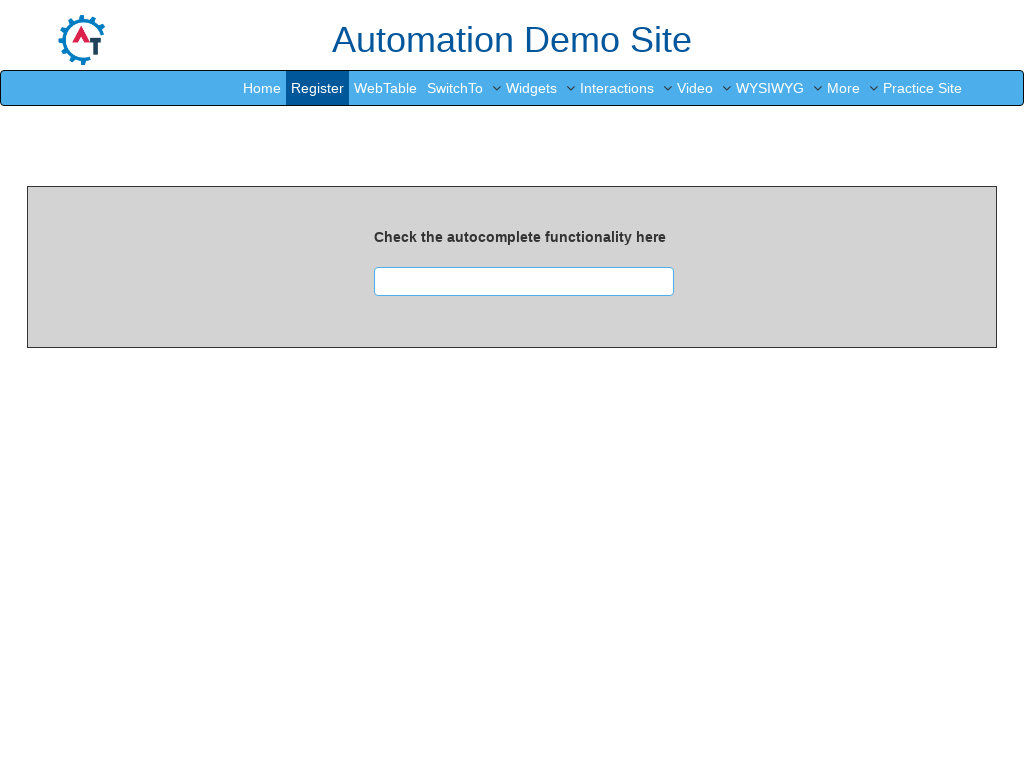

Typed 'af' in search box to trigger autocomplete suggestions on #searchbox
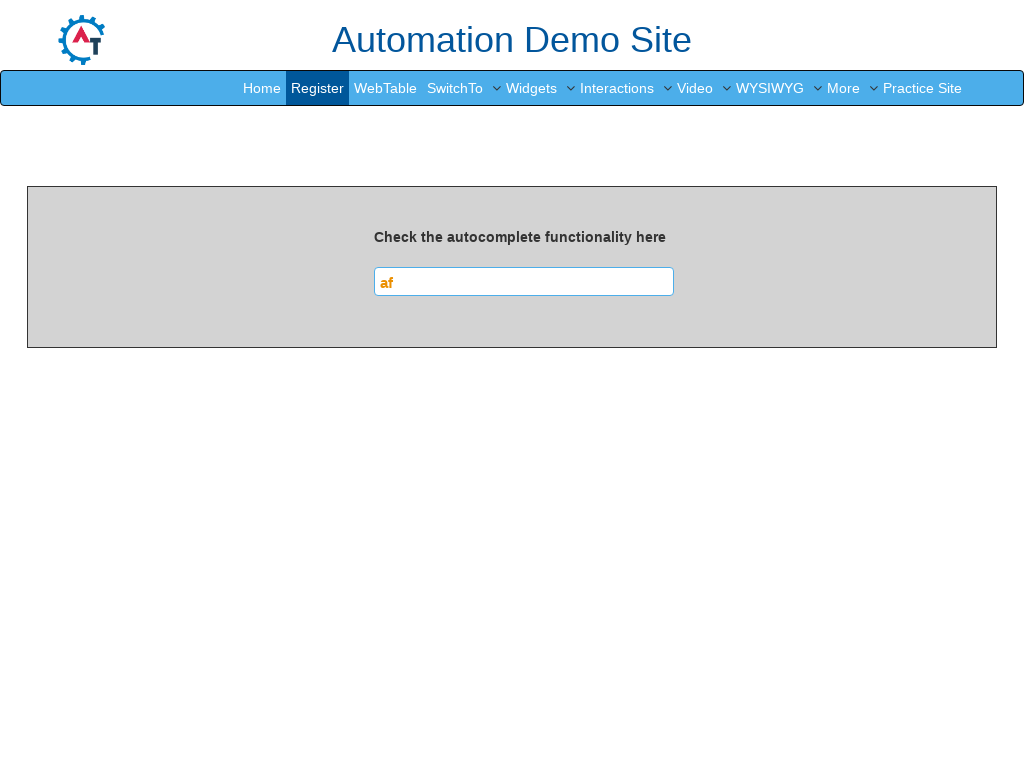

Selected first autocomplete suggestion at (466, 311) on #ui-id-1 > li:nth-child(1)
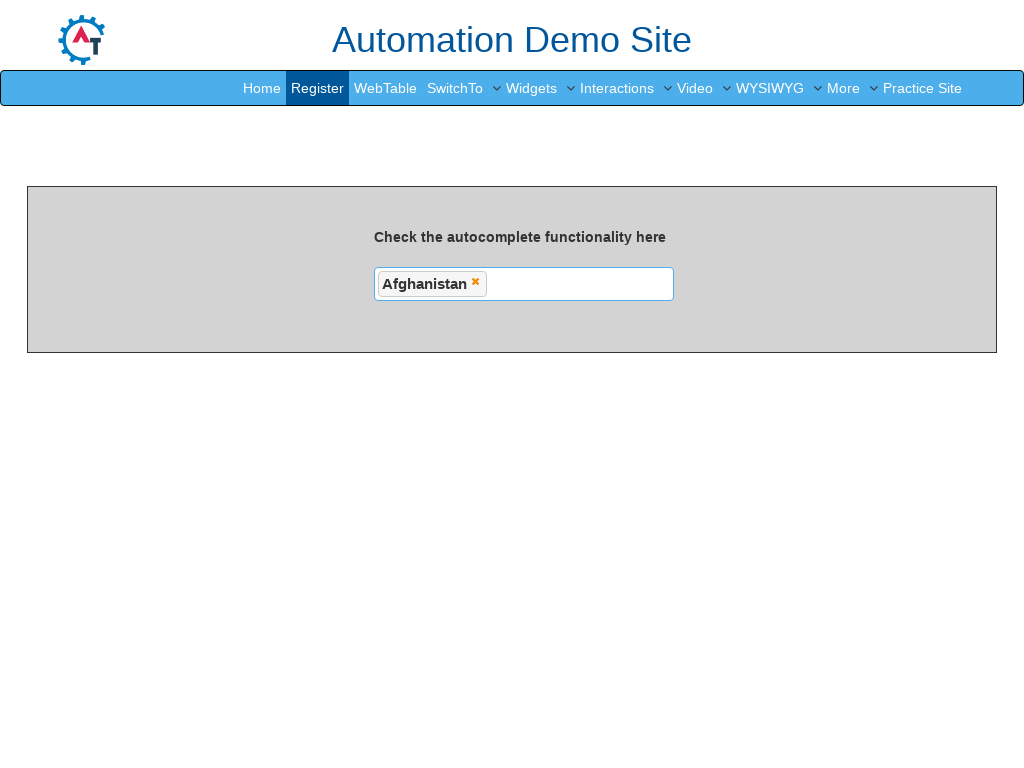

Verified selection by waiting for result container to appear
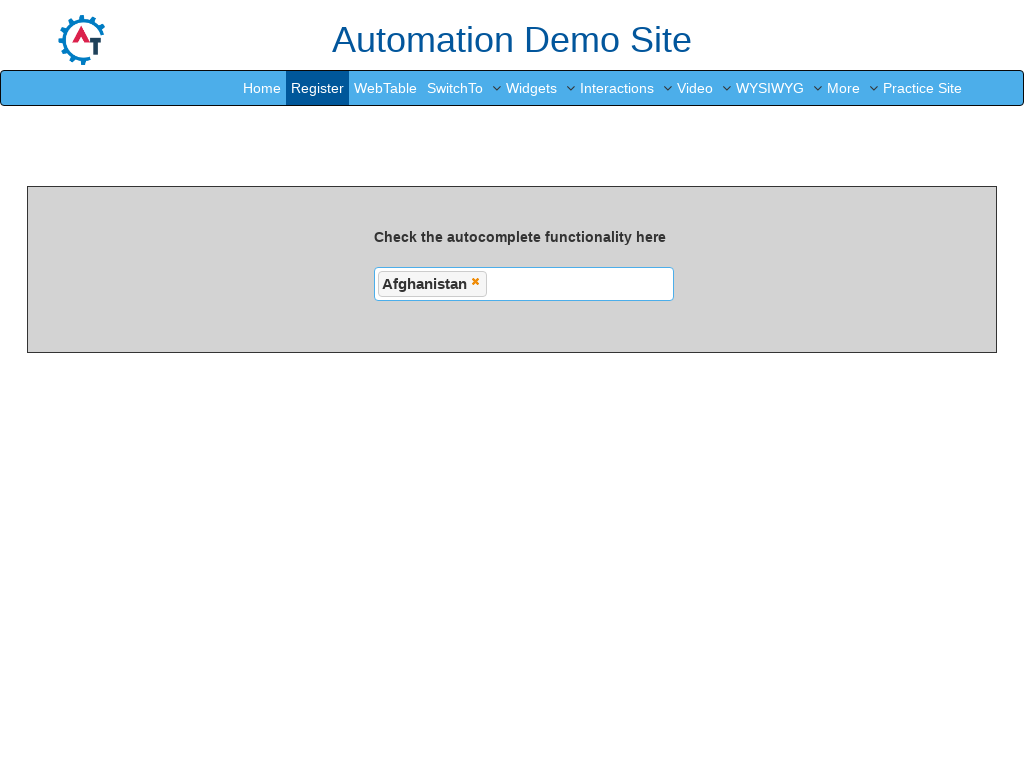

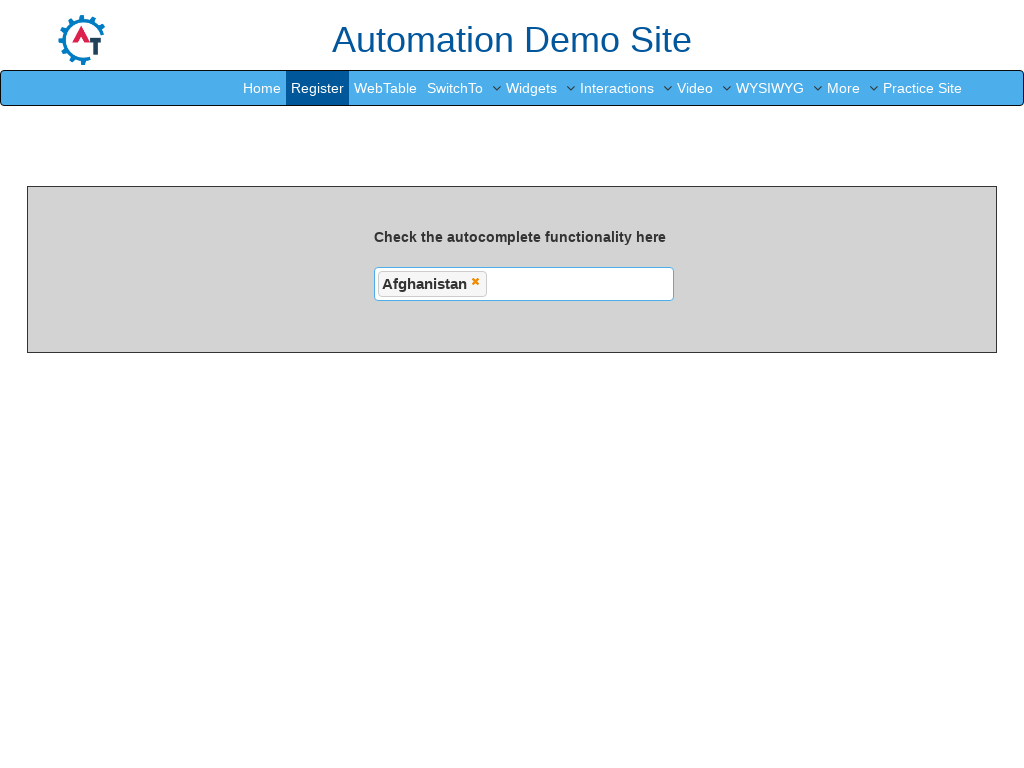